Tests that entering a number below 50 displays the error message "Number is too small"

Starting URL: https://kristinek.github.io/site/tasks/enter_a_number

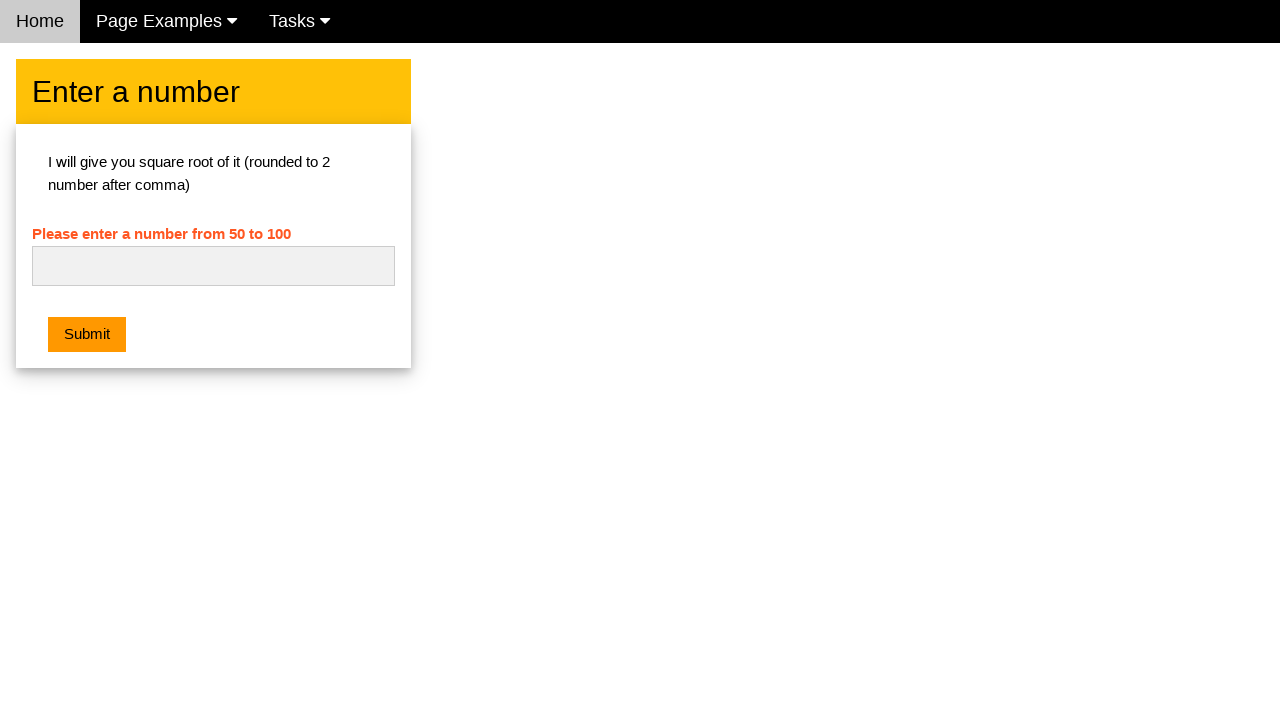

Navigated to the enter a number task page
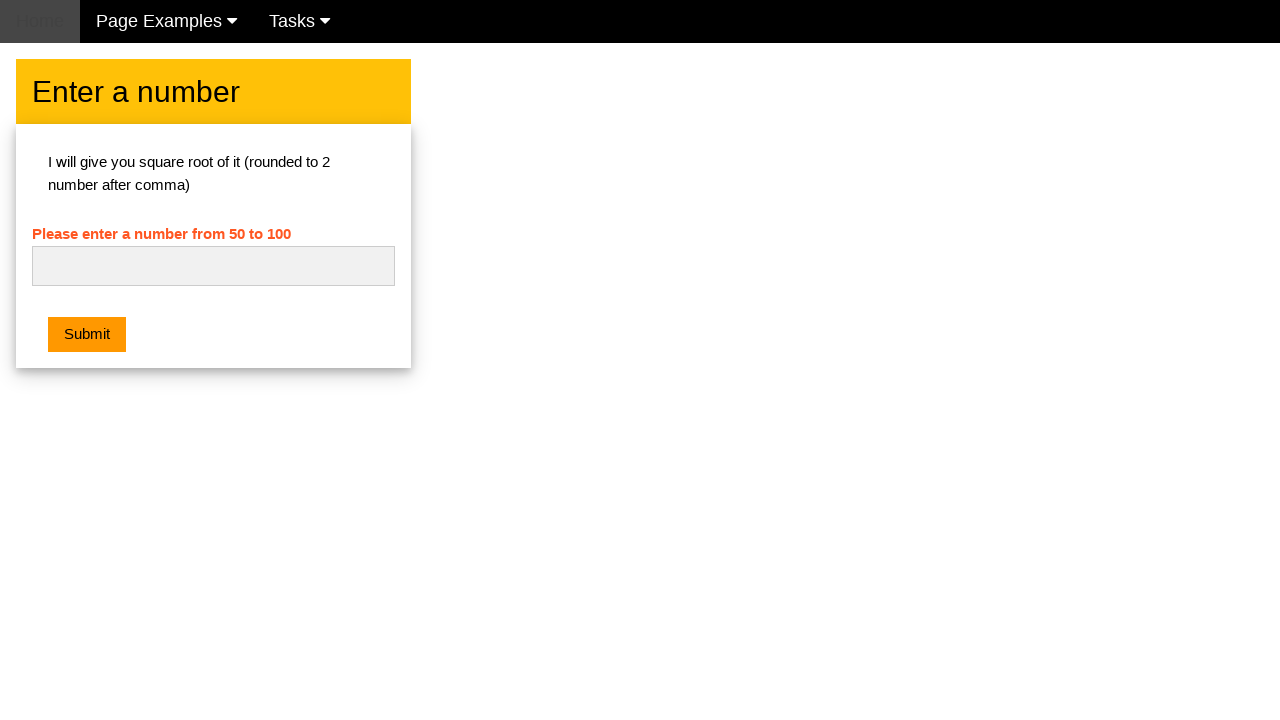

Filled number input field with '30' on #numb
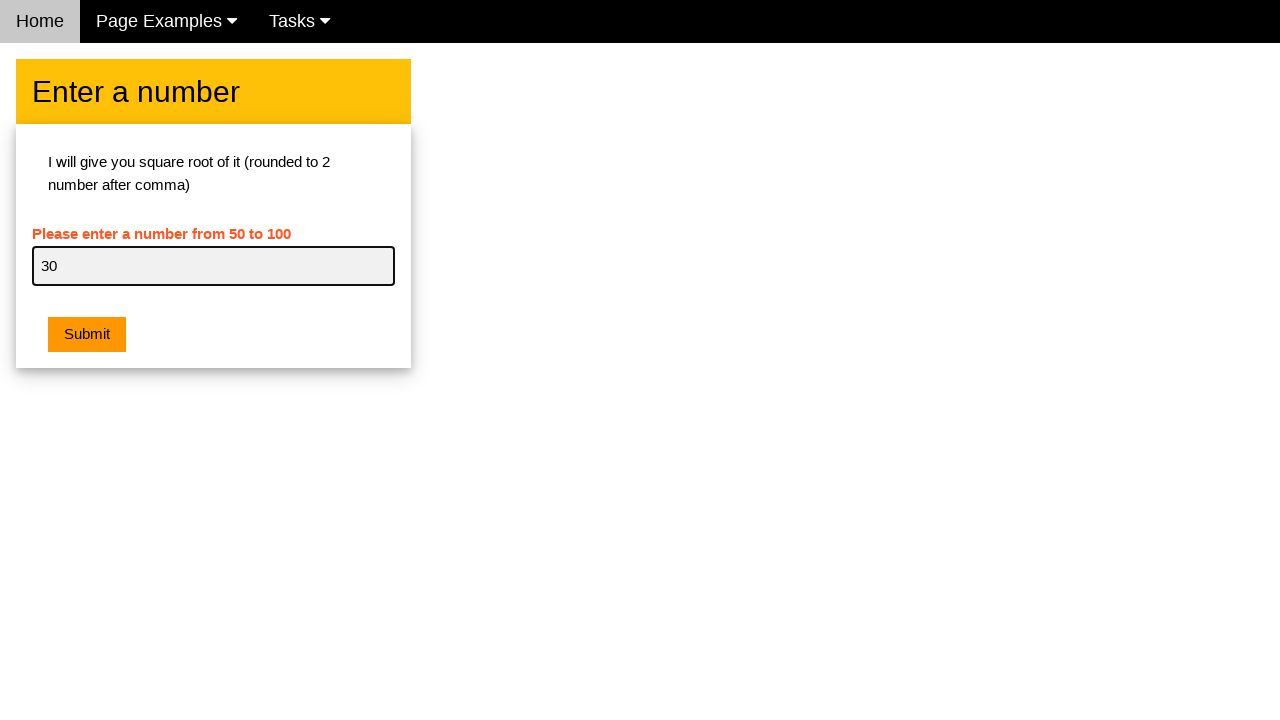

Clicked submit button at (87, 335) on .w3-btn
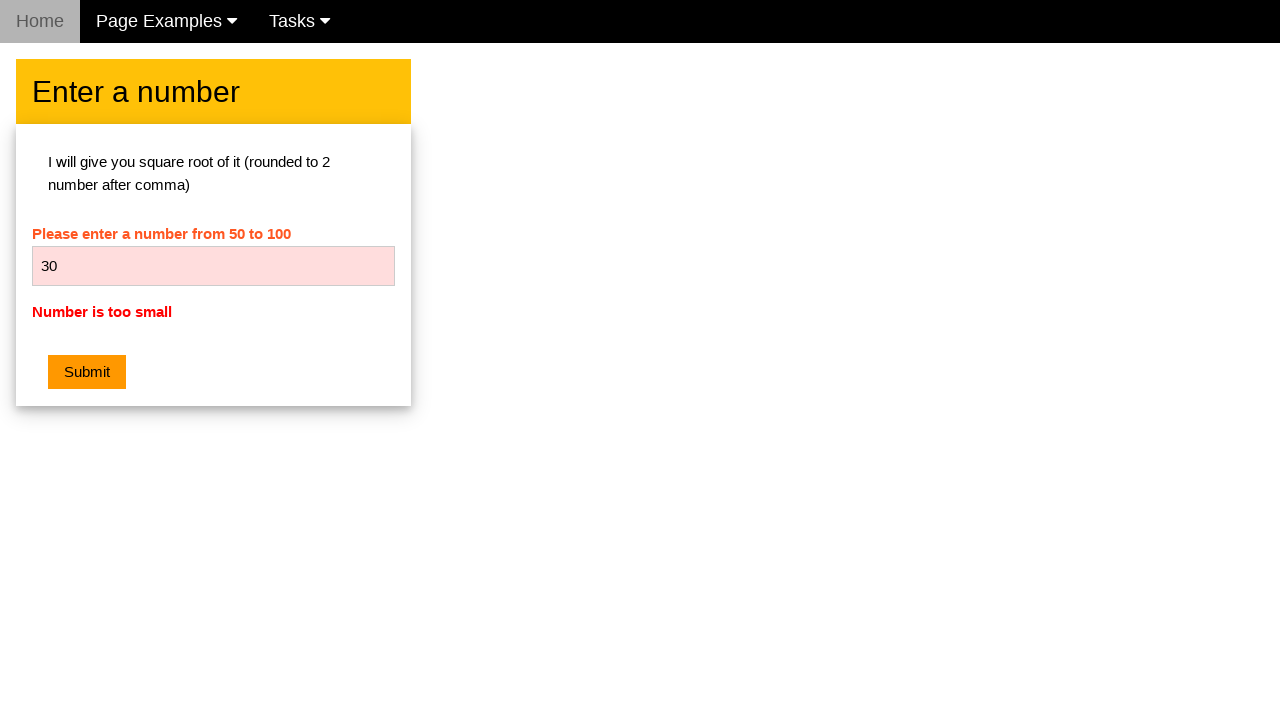

Located error message element
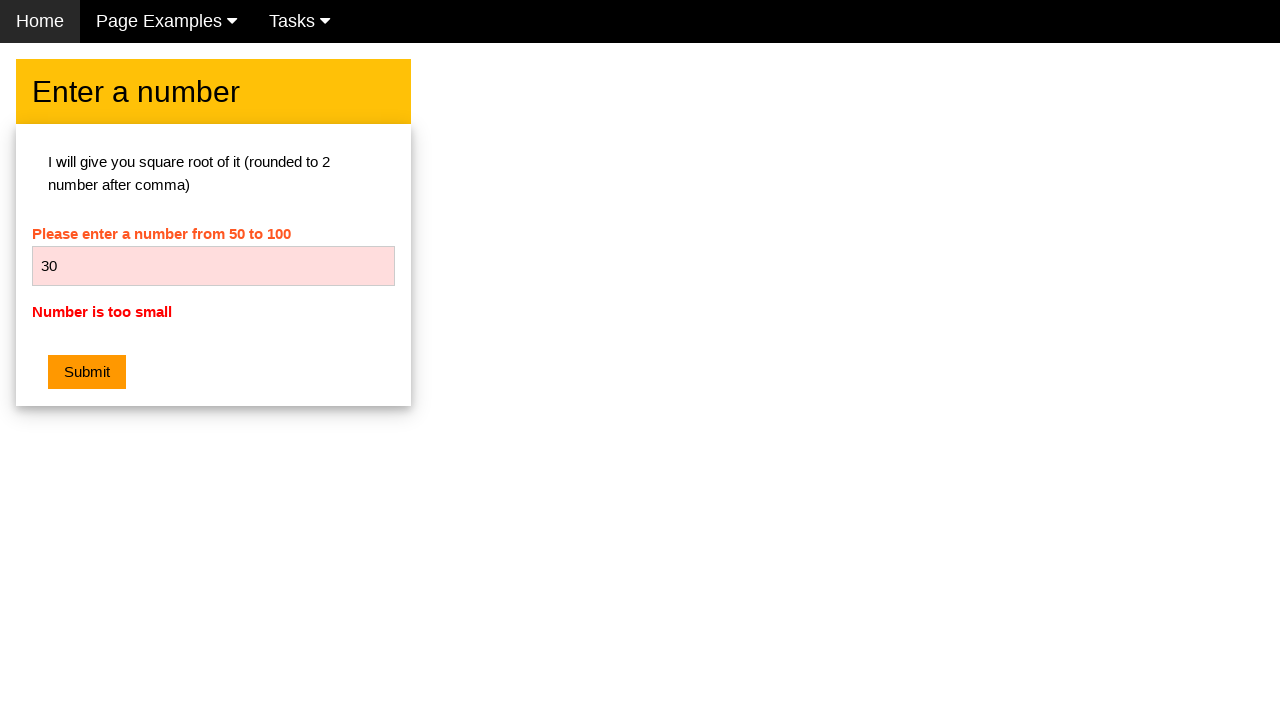

Verified error message 'Number is too small' is displayed
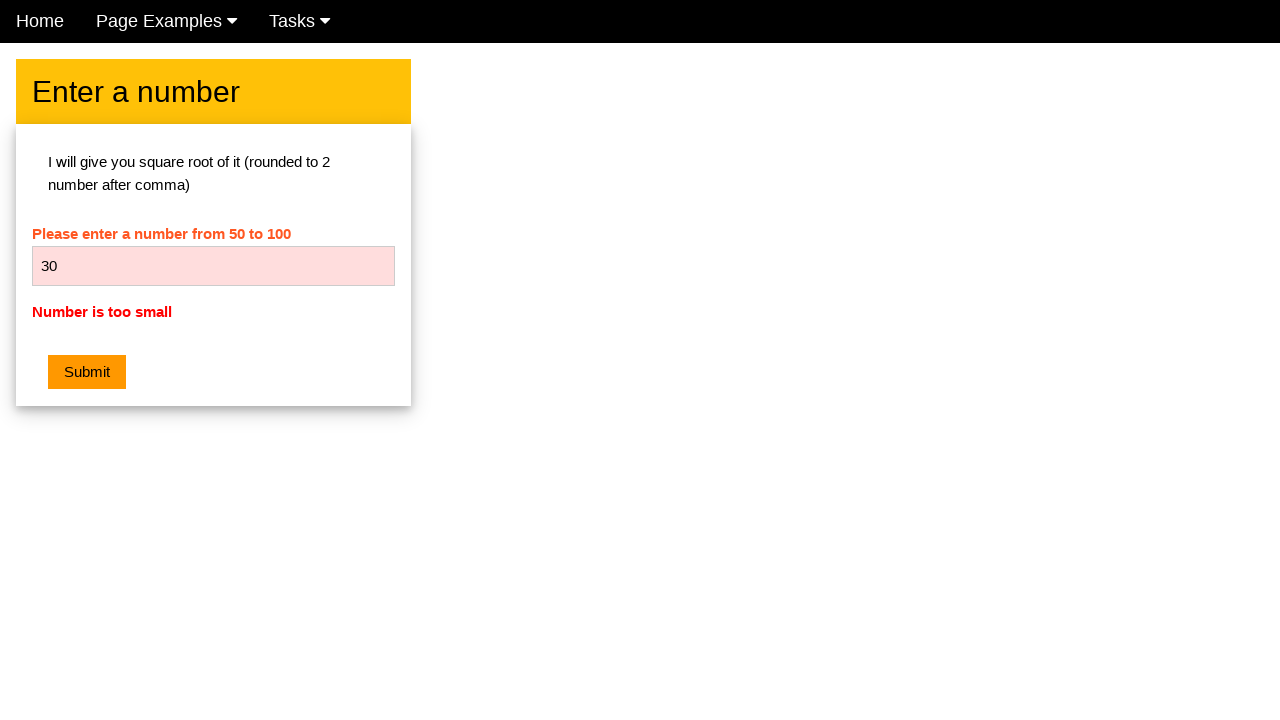

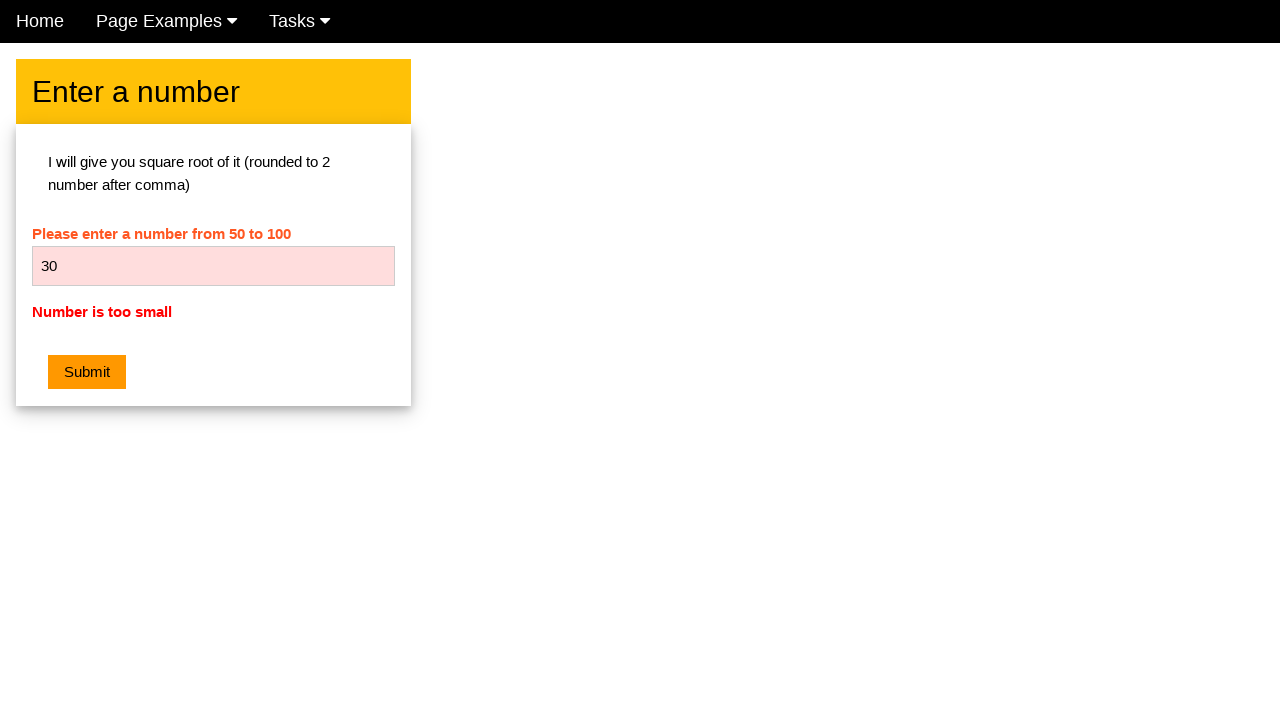